Tests working with multiple browser windows using a more robust approach - stores the original window reference, clicks a link to open a new window, identifies the new window by comparing handles, then switches between windows to verify titles.

Starting URL: https://the-internet.herokuapp.com/windows

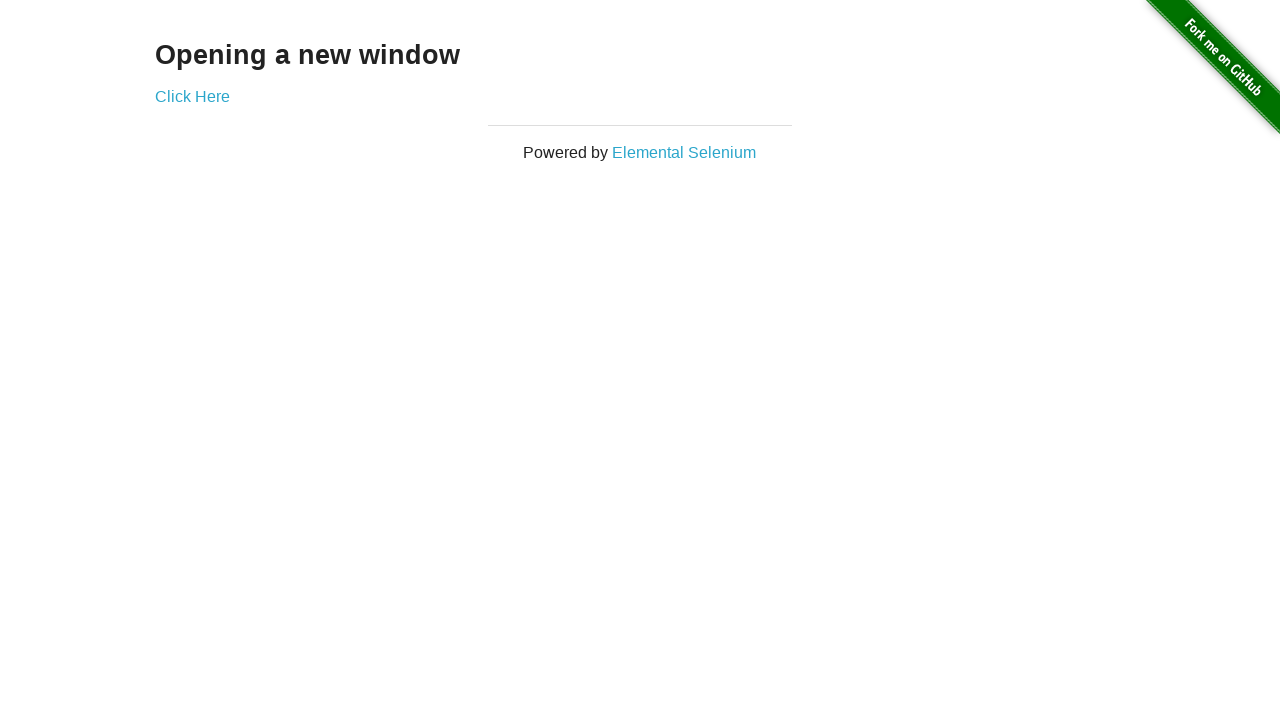

Stored reference to original page
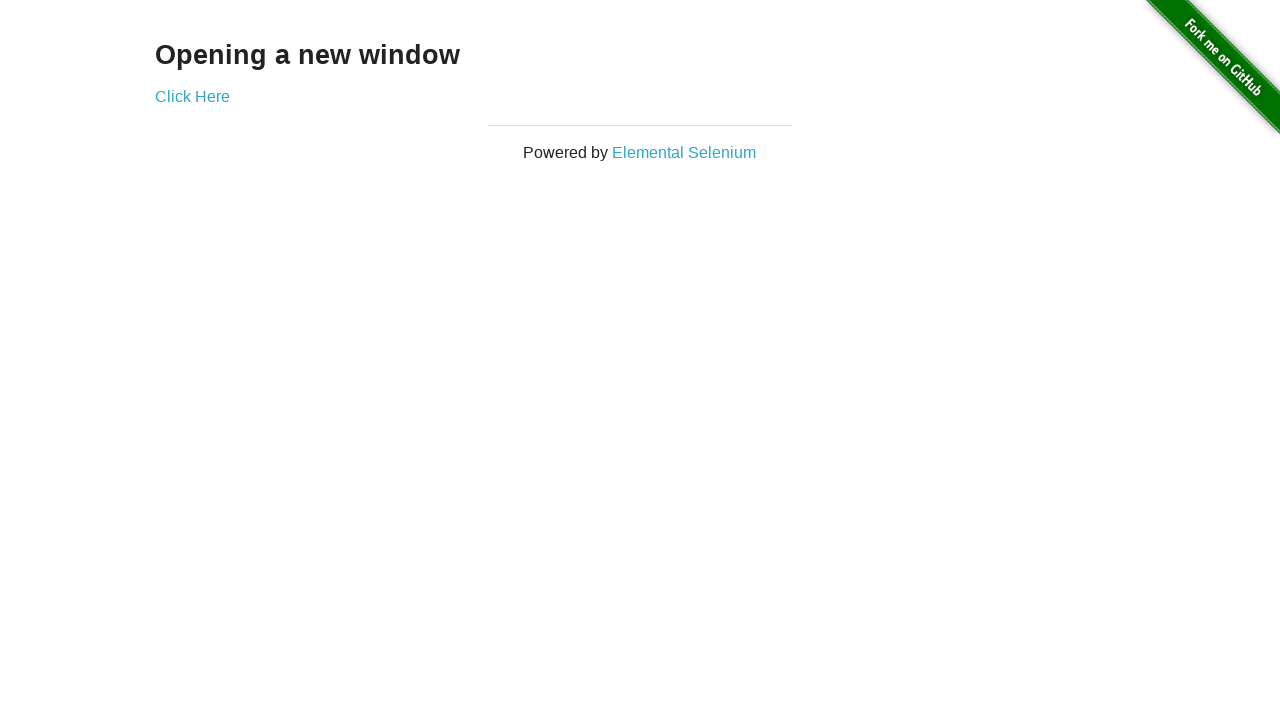

Clicked link to open new window at (192, 96) on .example a
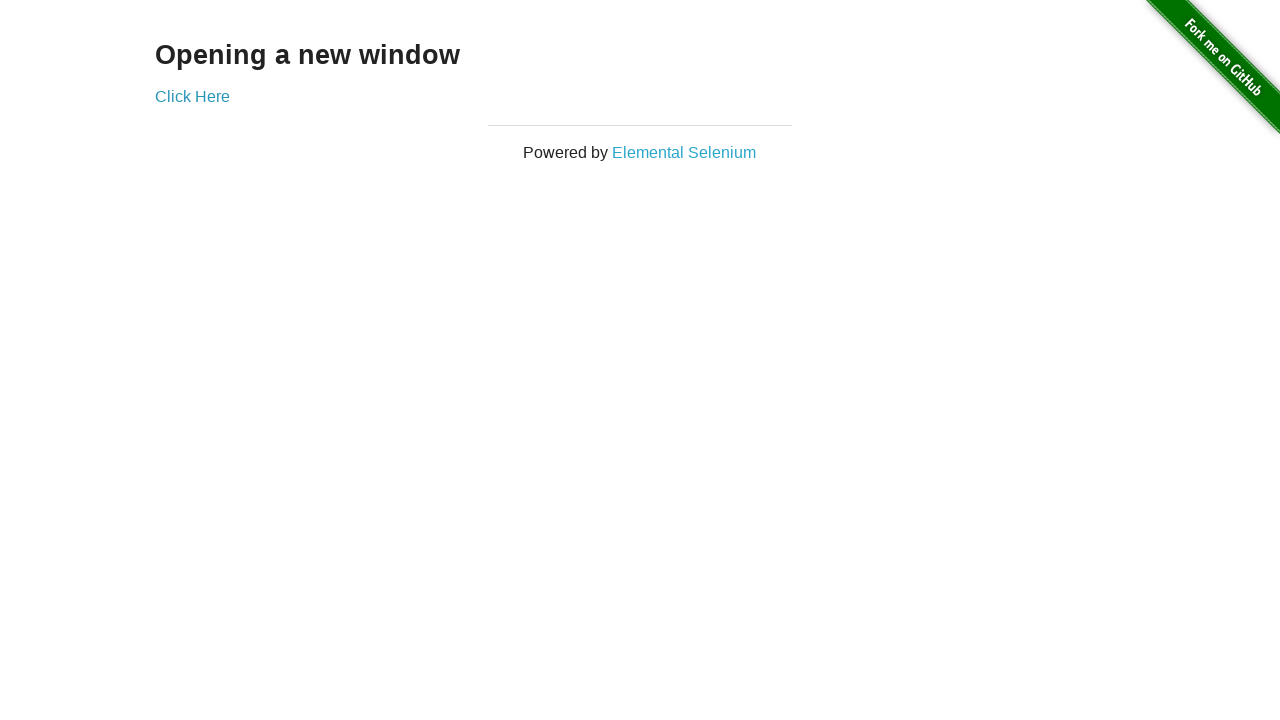

Captured new page handle from context
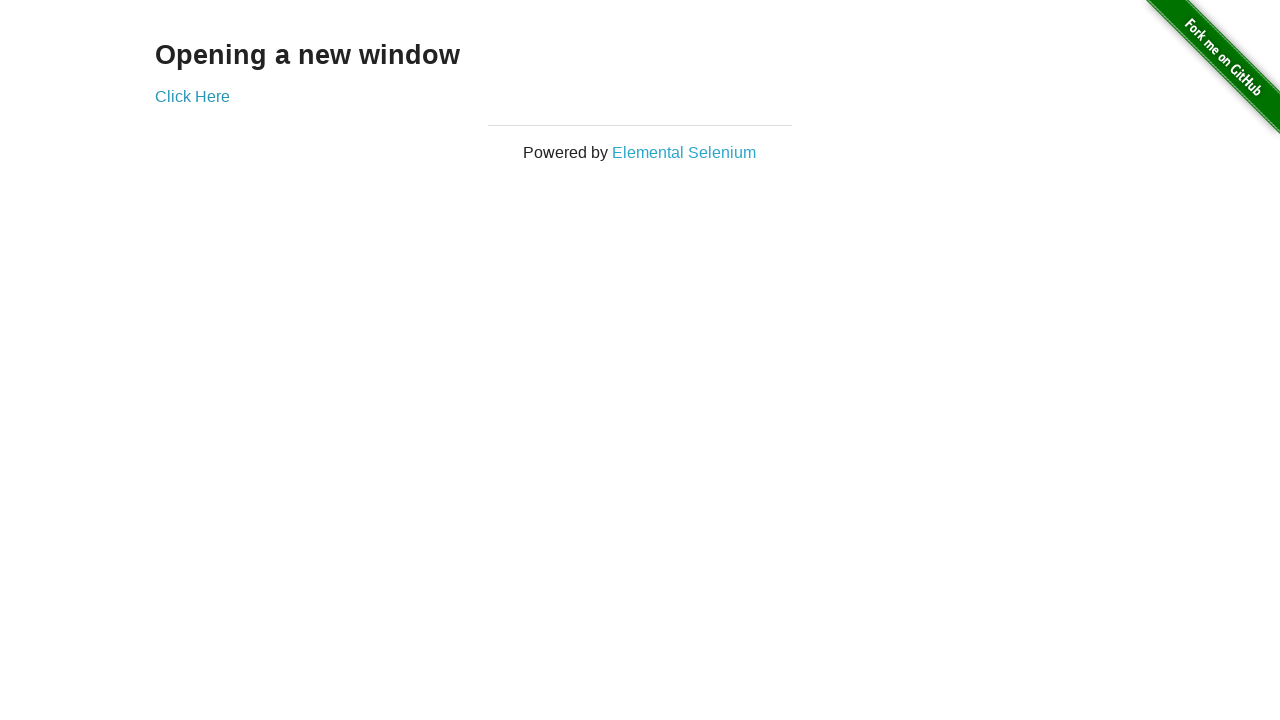

New page finished loading
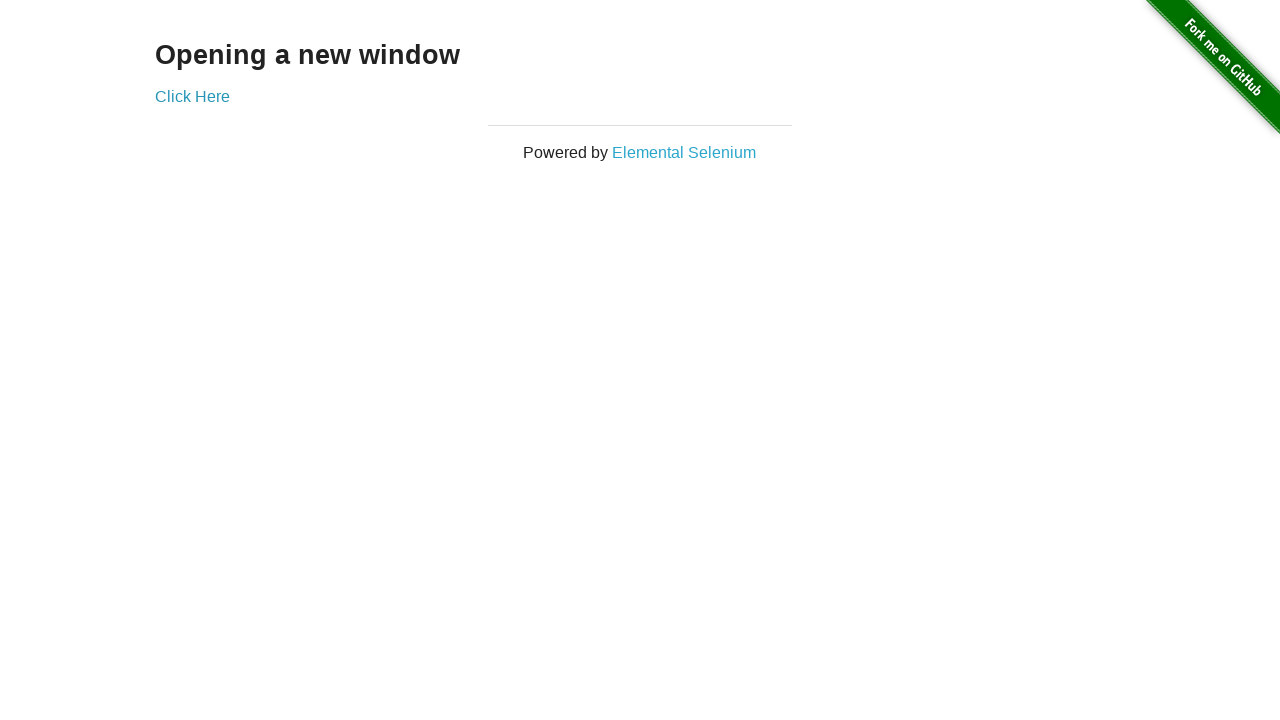

Verified original page title is 'The Internet'
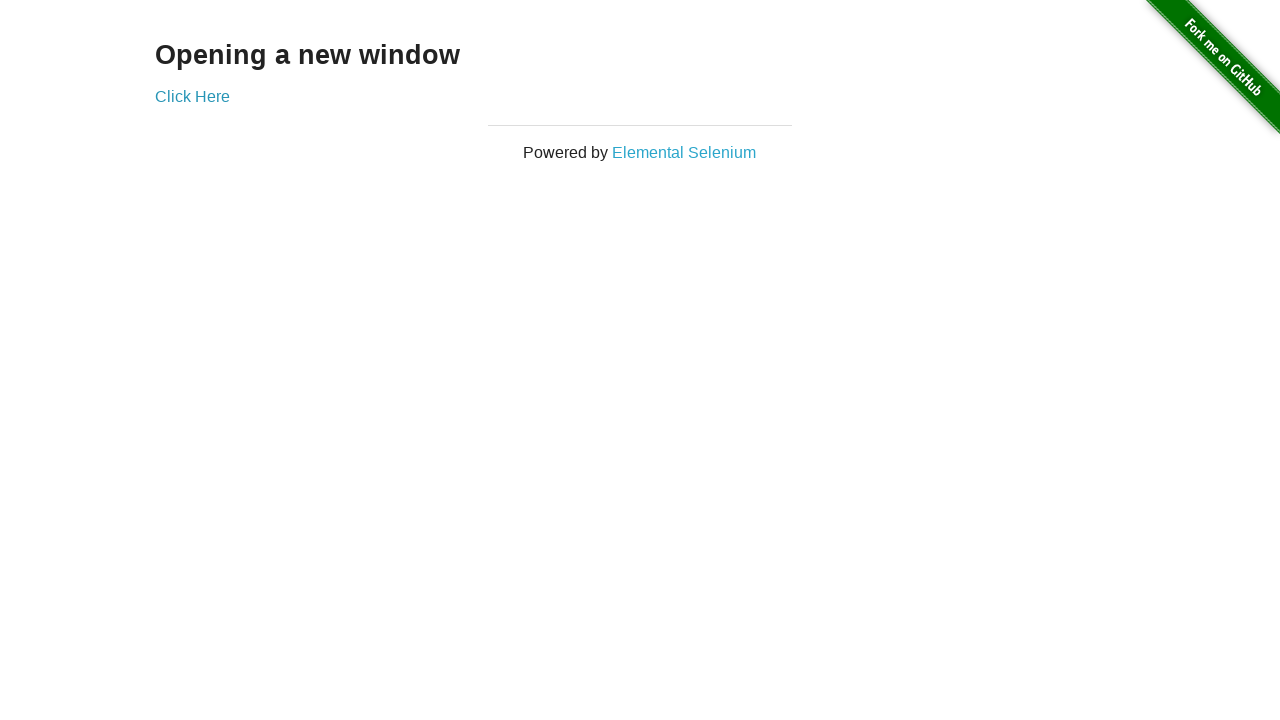

Waited for new page title to populate
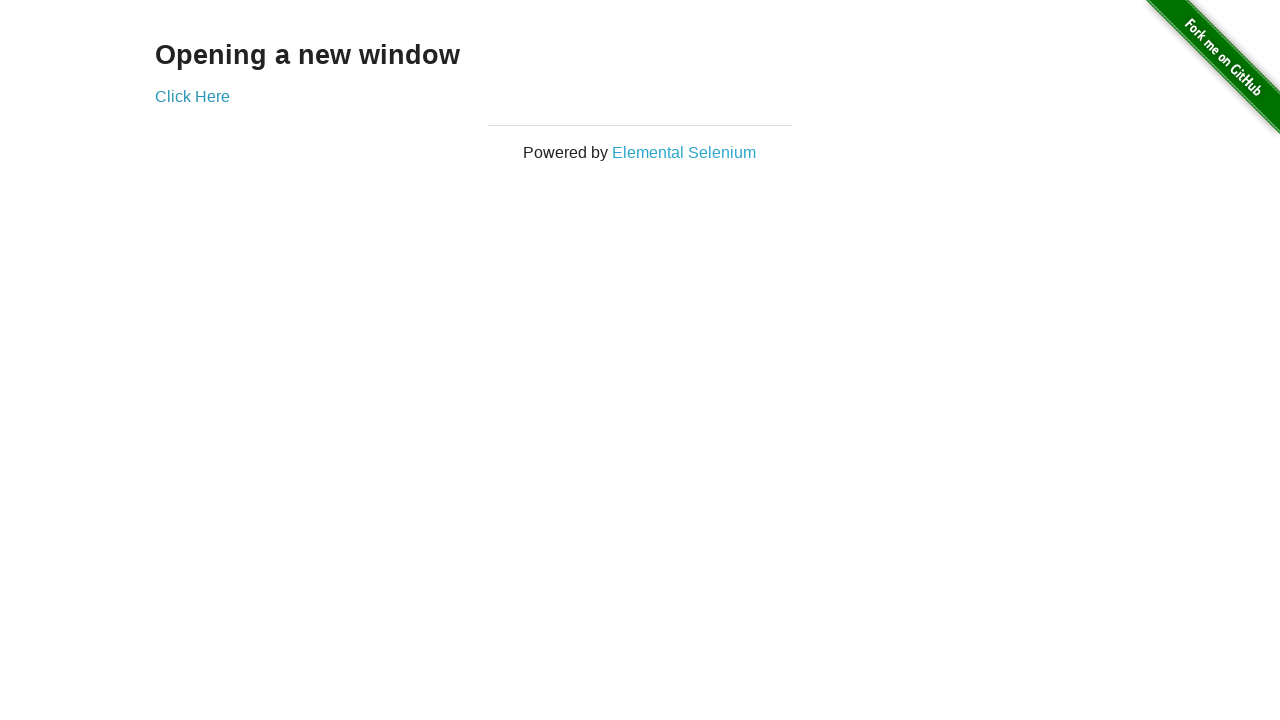

Verified new page title is 'New Window'
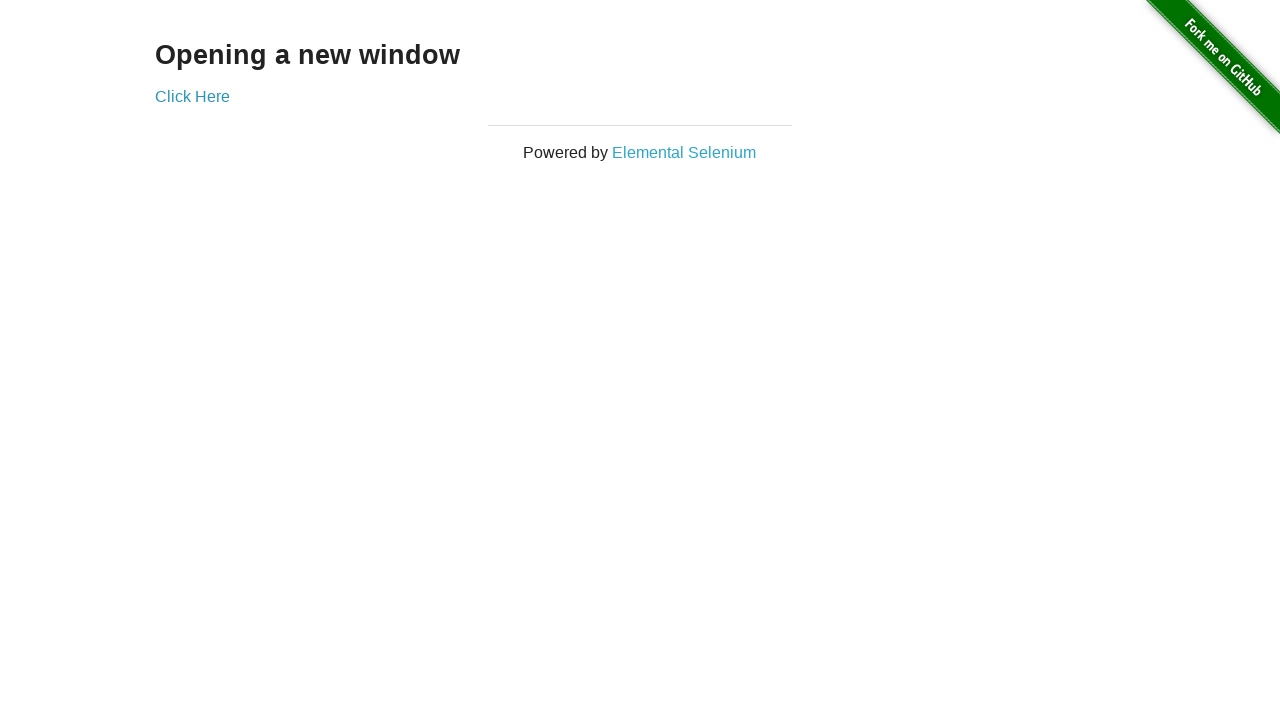

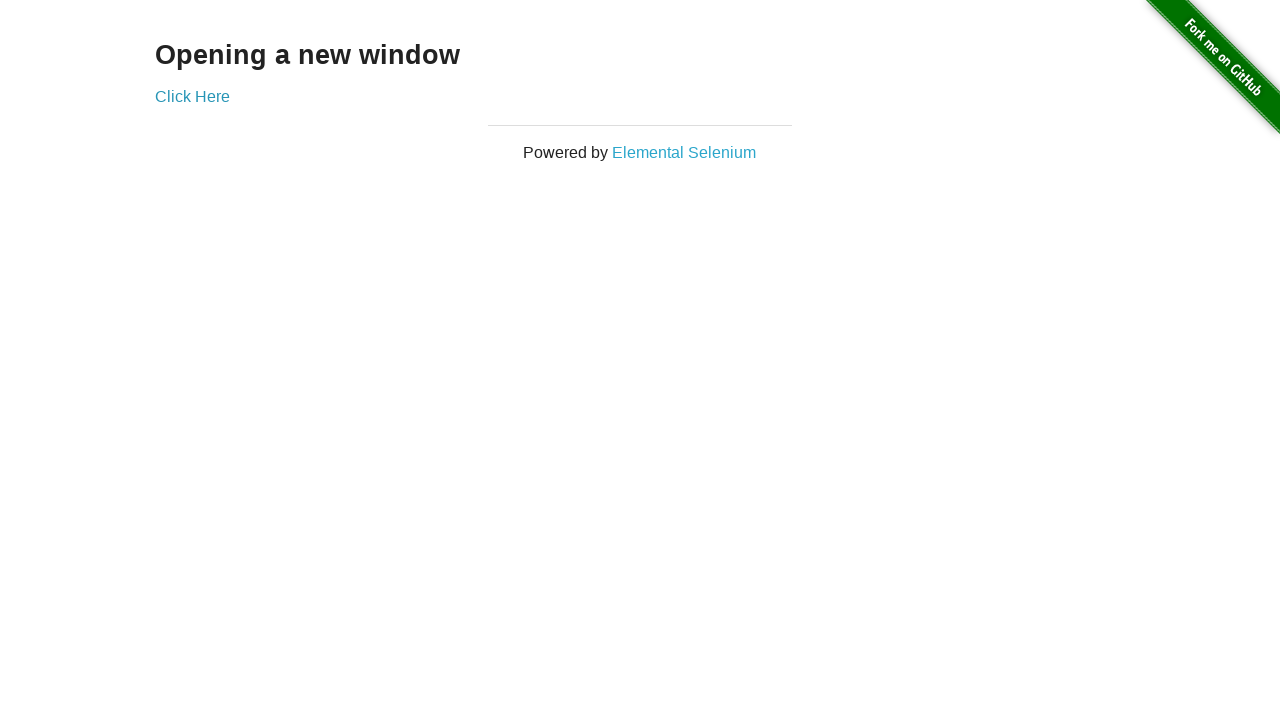